Tests right-click context menu functionality by right-clicking a button and selecting an option

Starting URL: https://swisnl.github.io/jQuery-contextMenu/demo.html

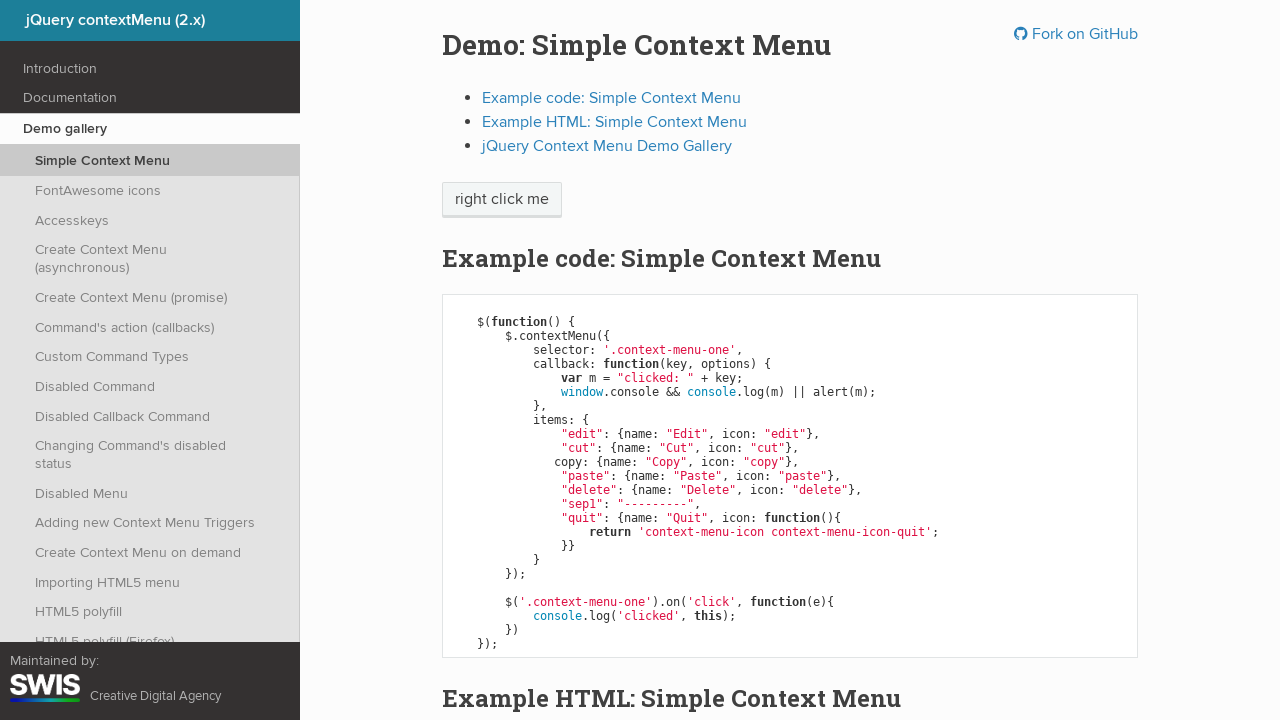

Set up dialog handler to accept alerts
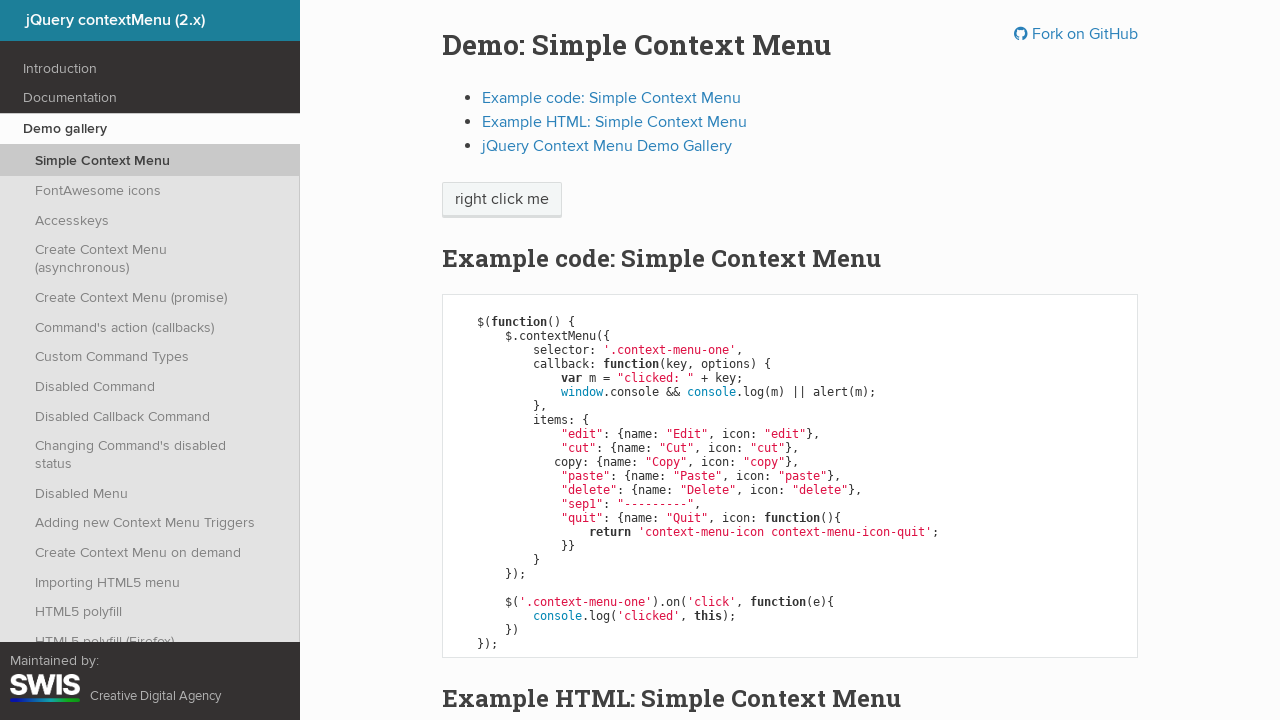

Right-clicked on context menu trigger button at (502, 200) on span.context-menu-one
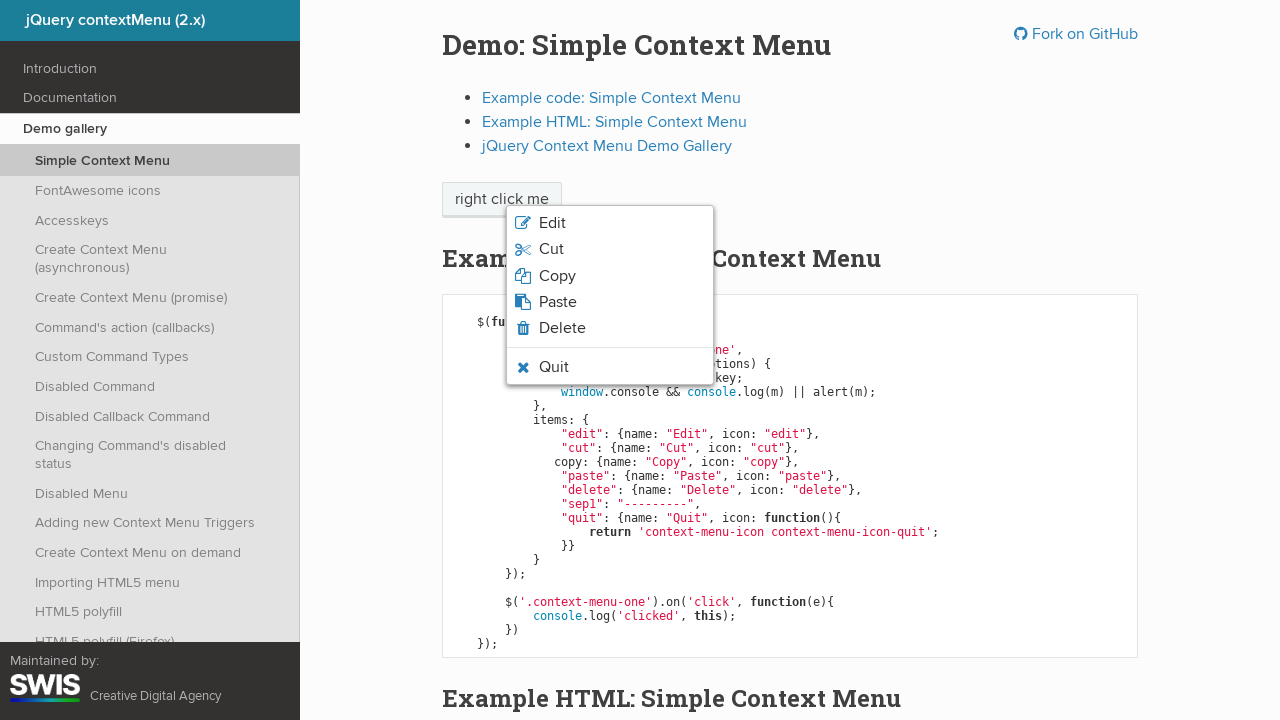

Clicked on the first context menu item (Edit) at (552, 223) on li.context-menu-item:first-child span
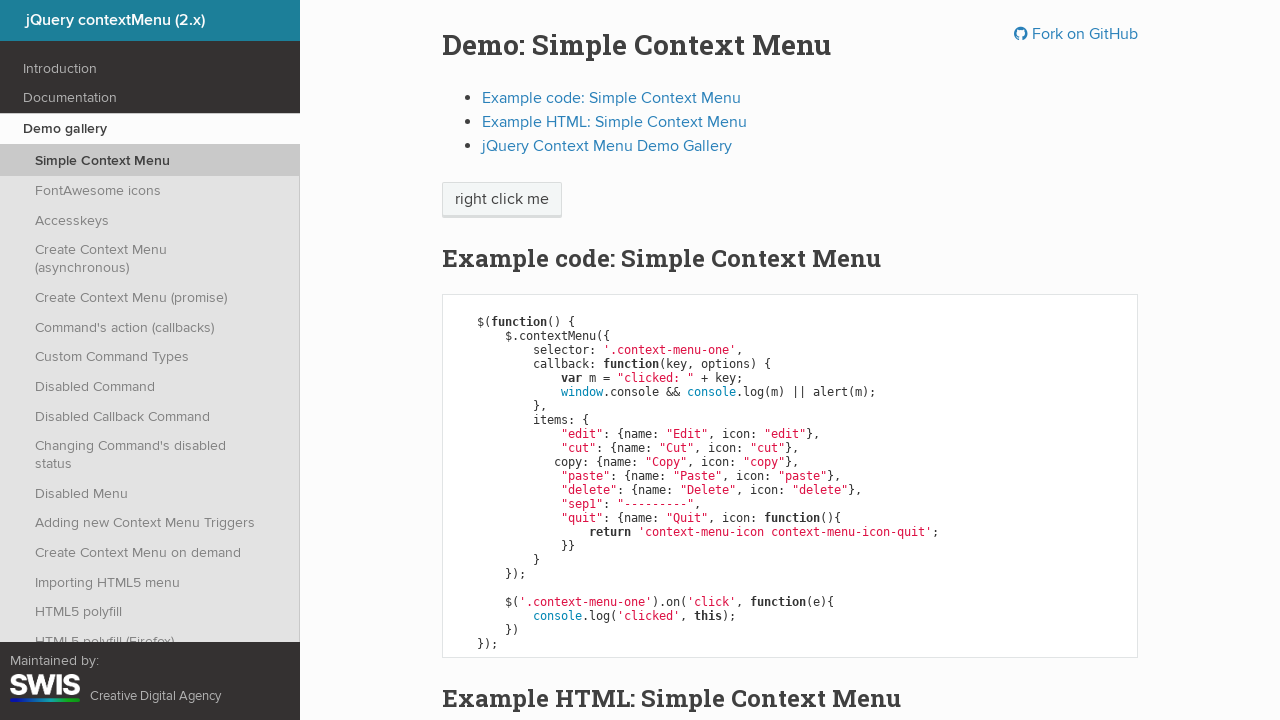

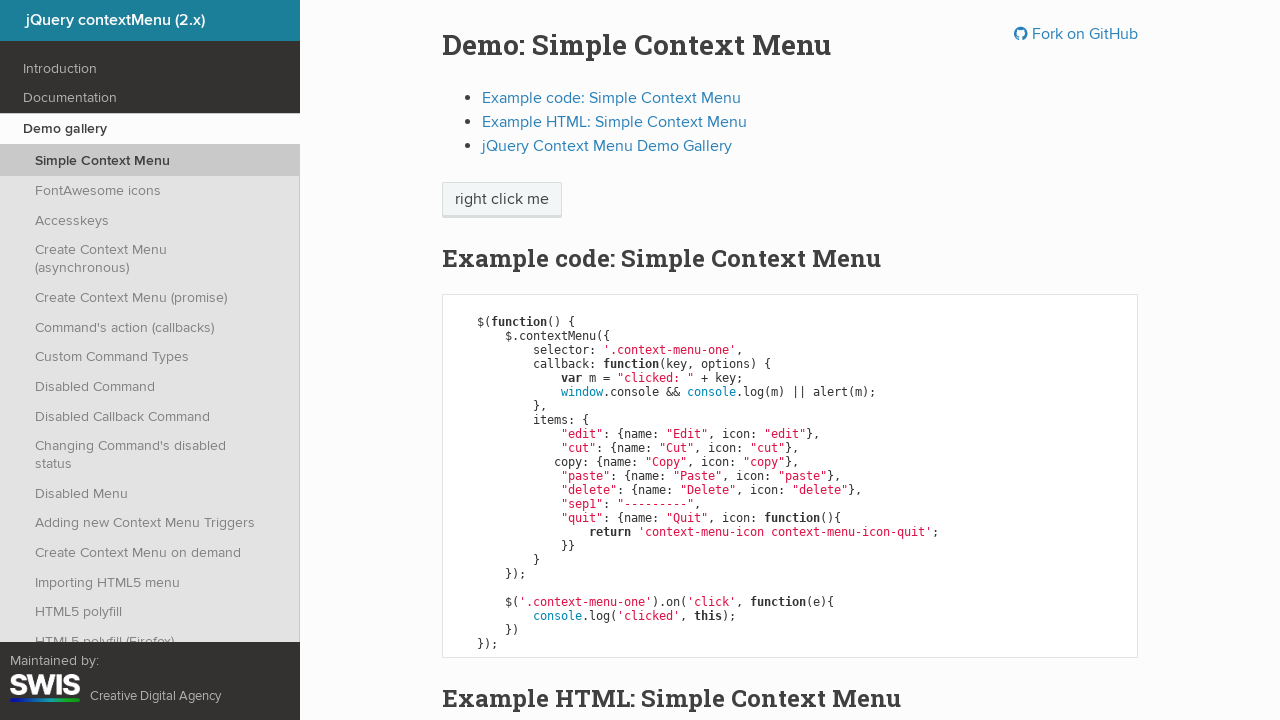